Tests alert dialog functionality by navigating to the prompt alert section, triggering a prompt dialog, entering text, and accepting it

Starting URL: https://demo.automationtesting.in/Alerts.html

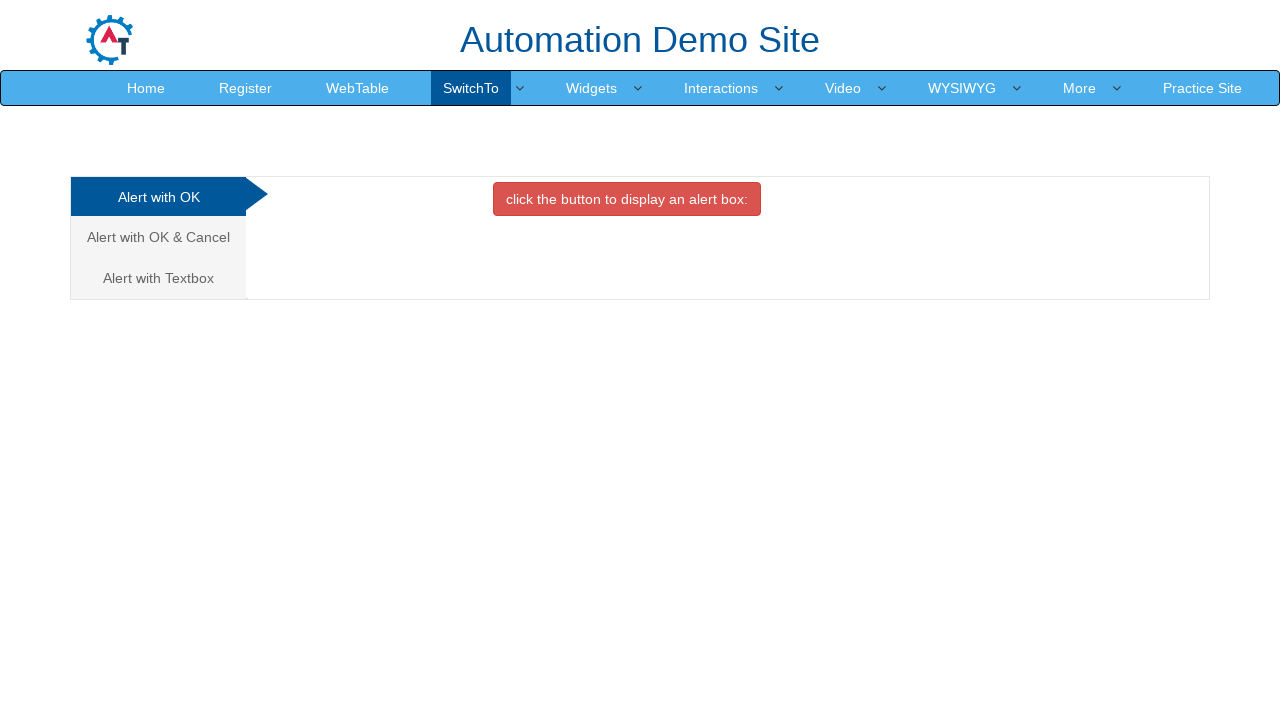

Clicked on the third tab (Alert with Textbox) at (158, 278) on (//a[@class='analystic'])[3]
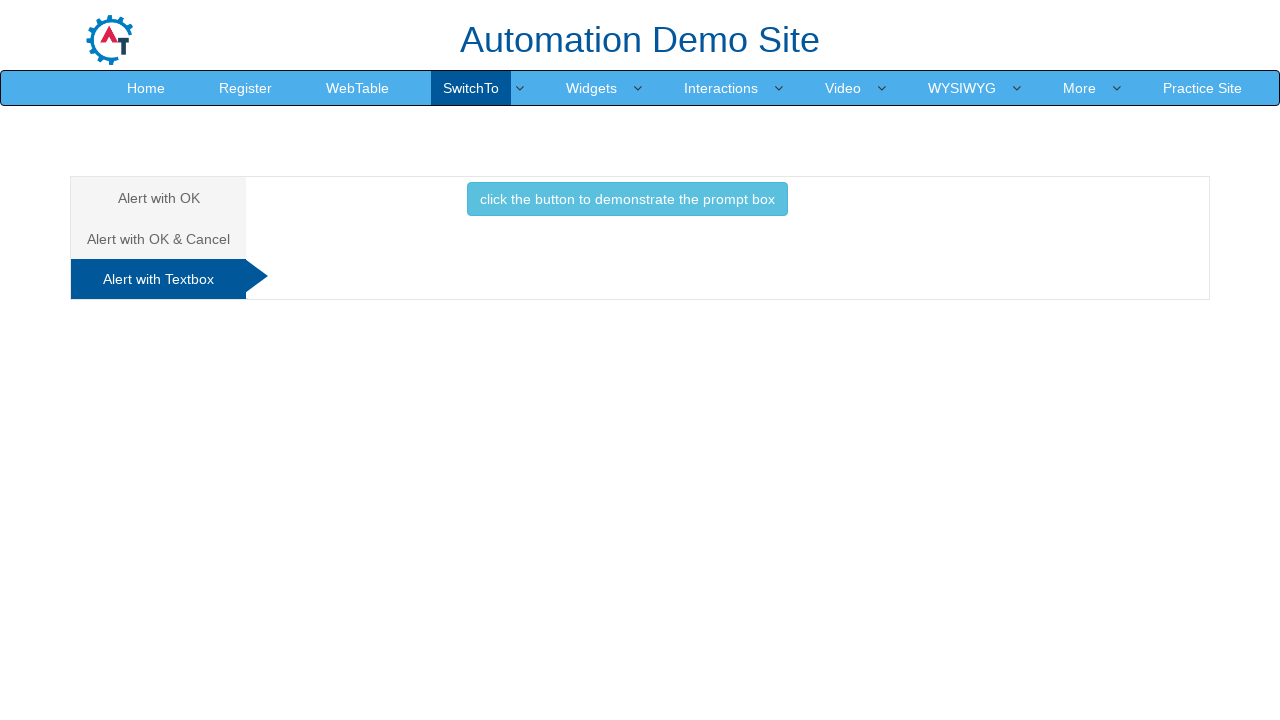

Clicked the button to trigger the prompt alert at (627, 199) on xpath=//button[@class='btn btn-info']
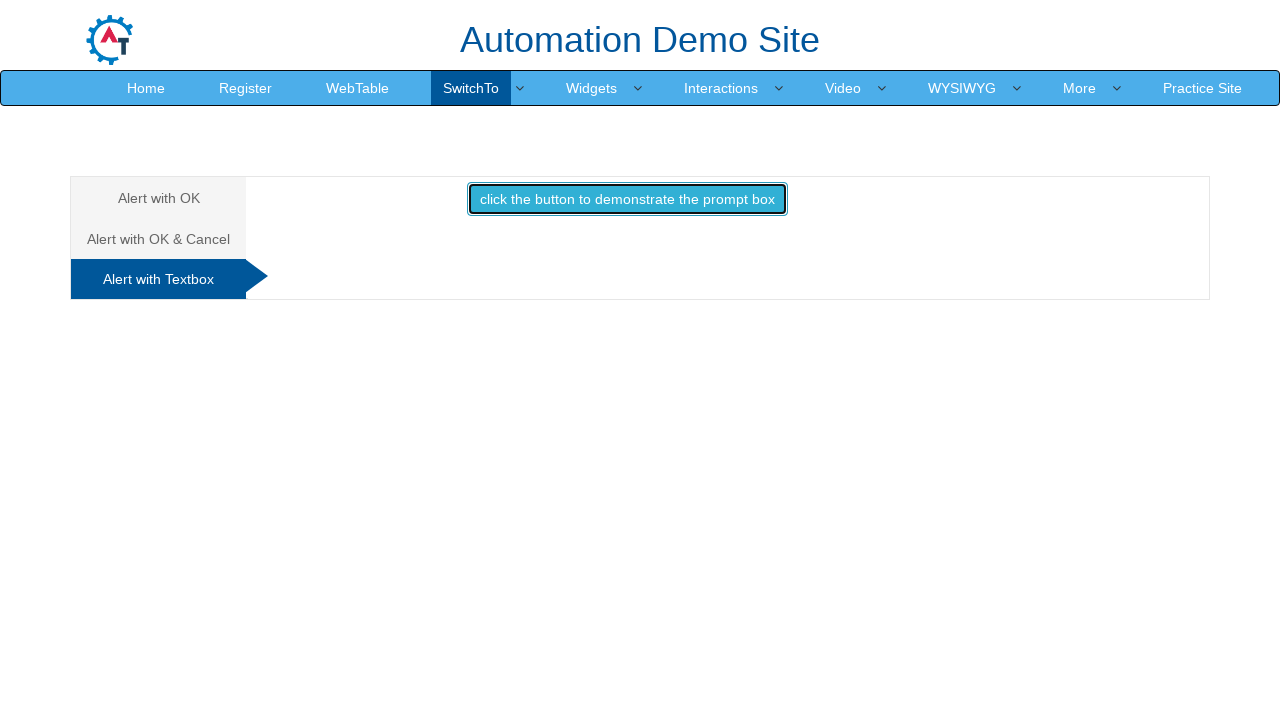

Set up dialog handler to accept prompt with text 'ravi'
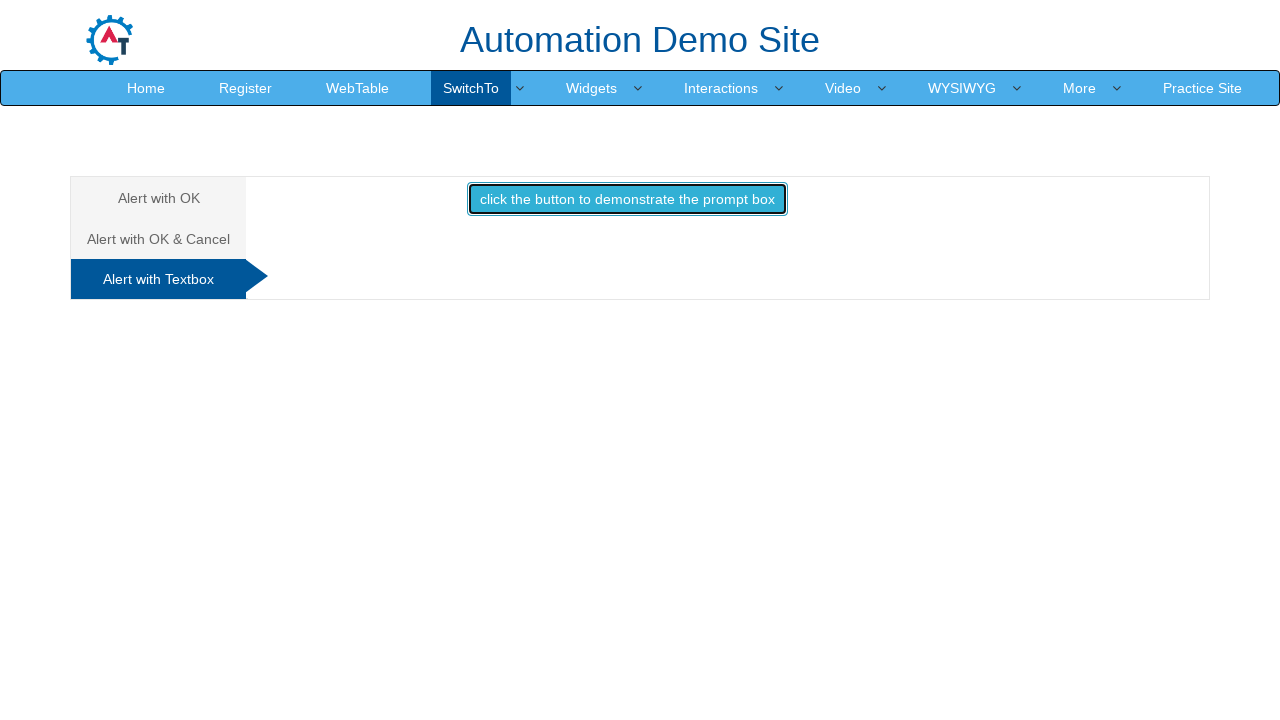

Clicked button to trigger prompt dialog and accepted with 'ravi' at (627, 199) on xpath=//button[@class='btn btn-info']
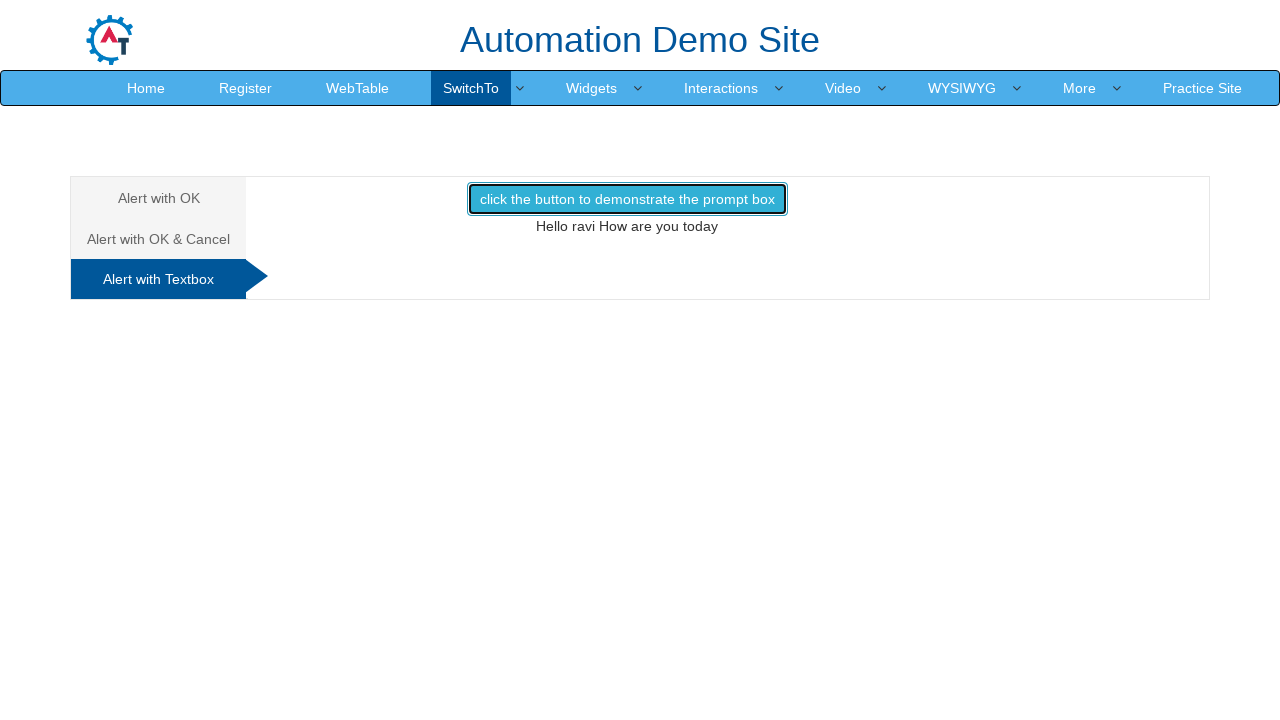

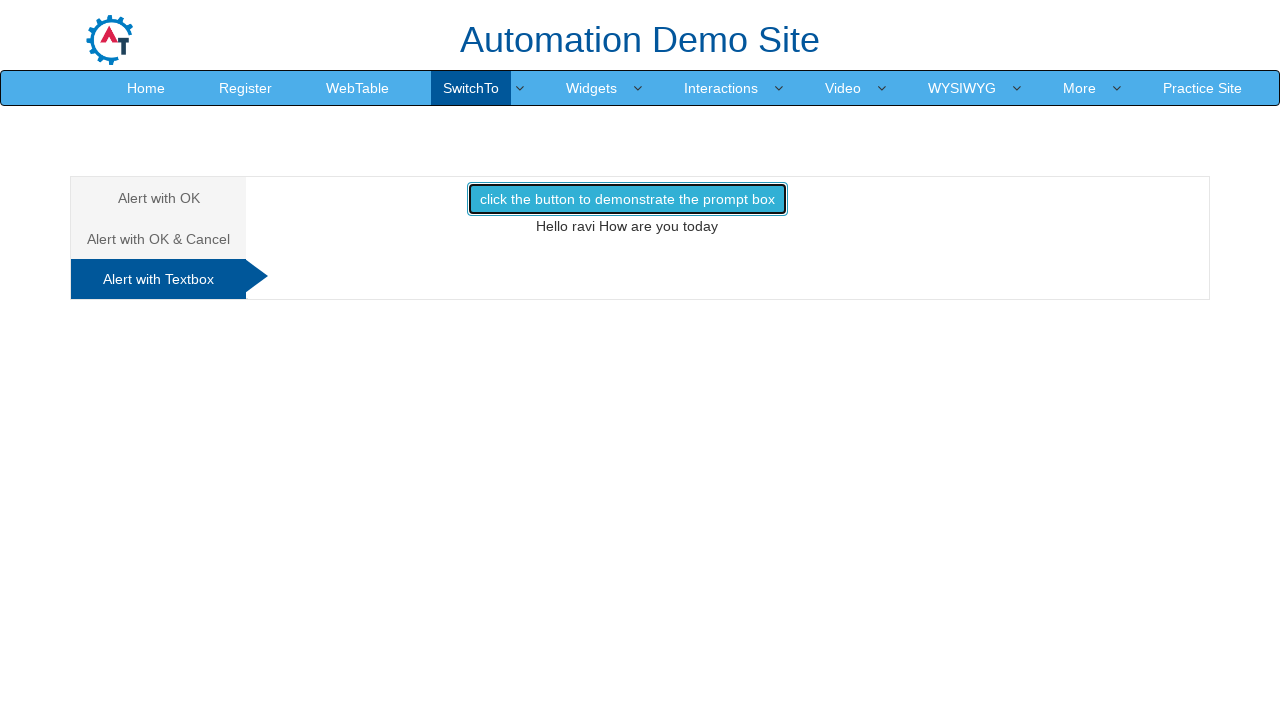